Tests multi-select dropdown by selecting all available language options one by one

Starting URL: https://practice.cydeo.com/dropdown

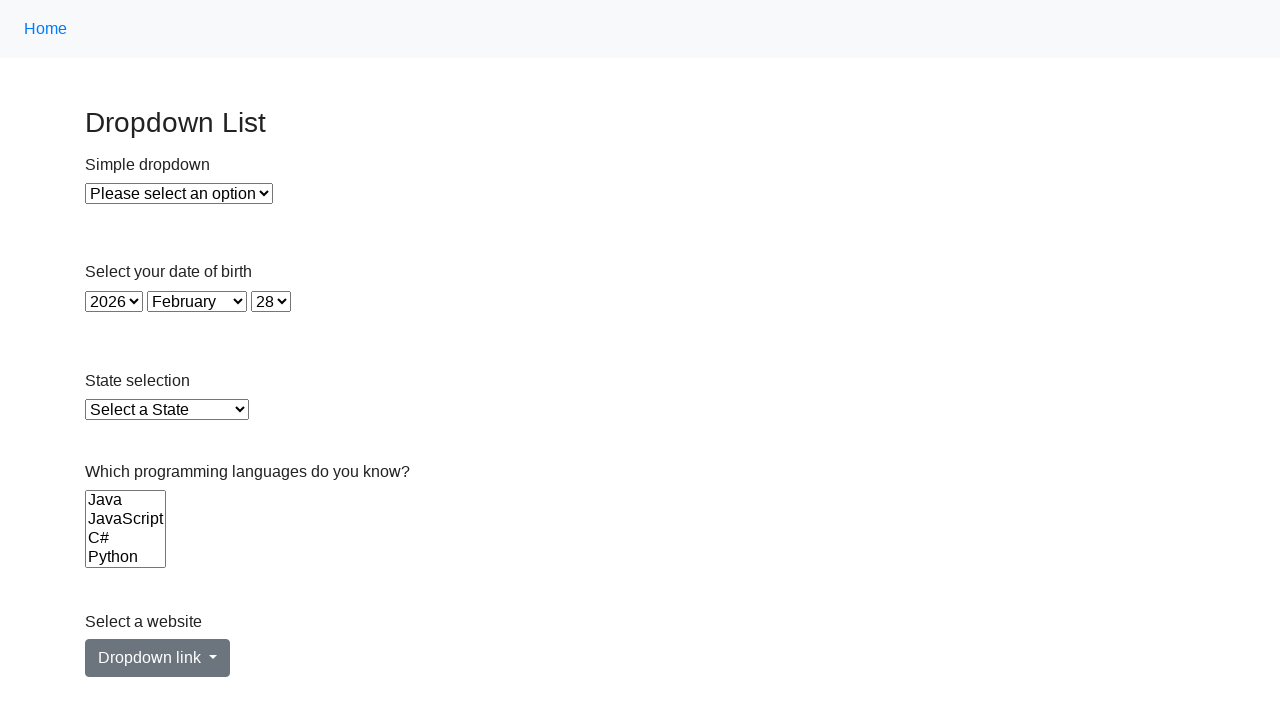

Navigated to dropdown practice page
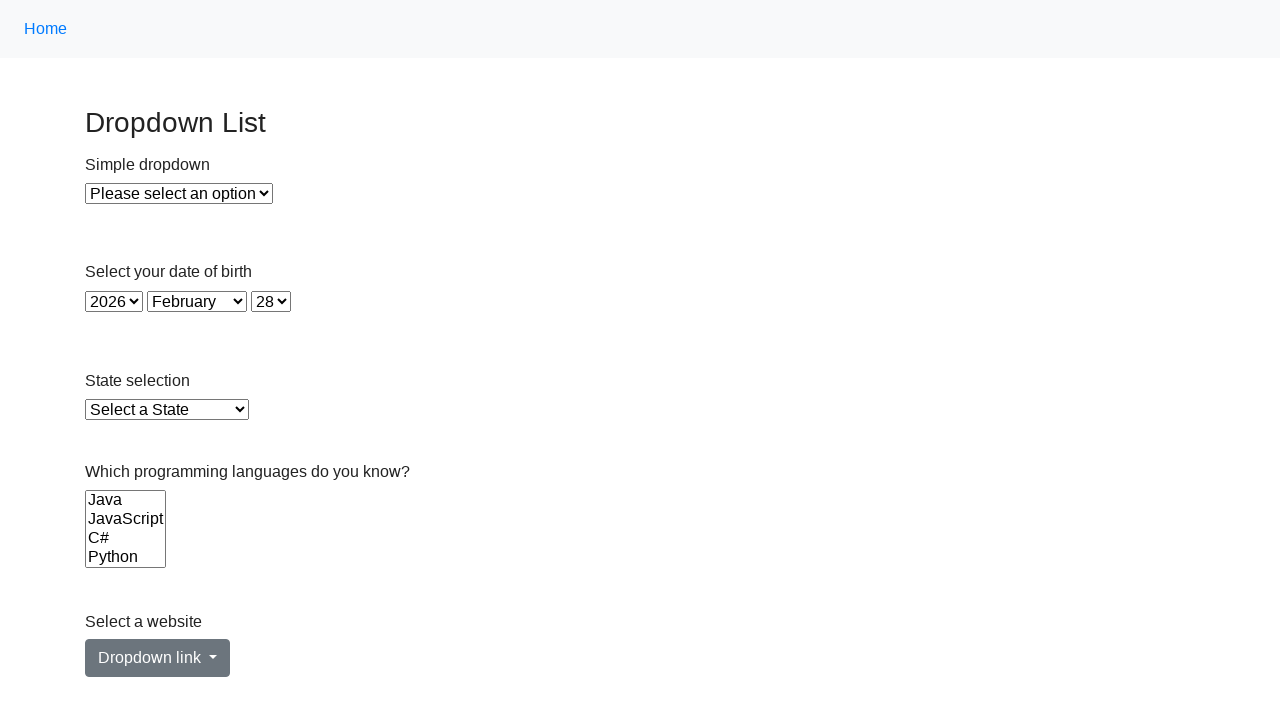

Located multi-select dropdown for languages
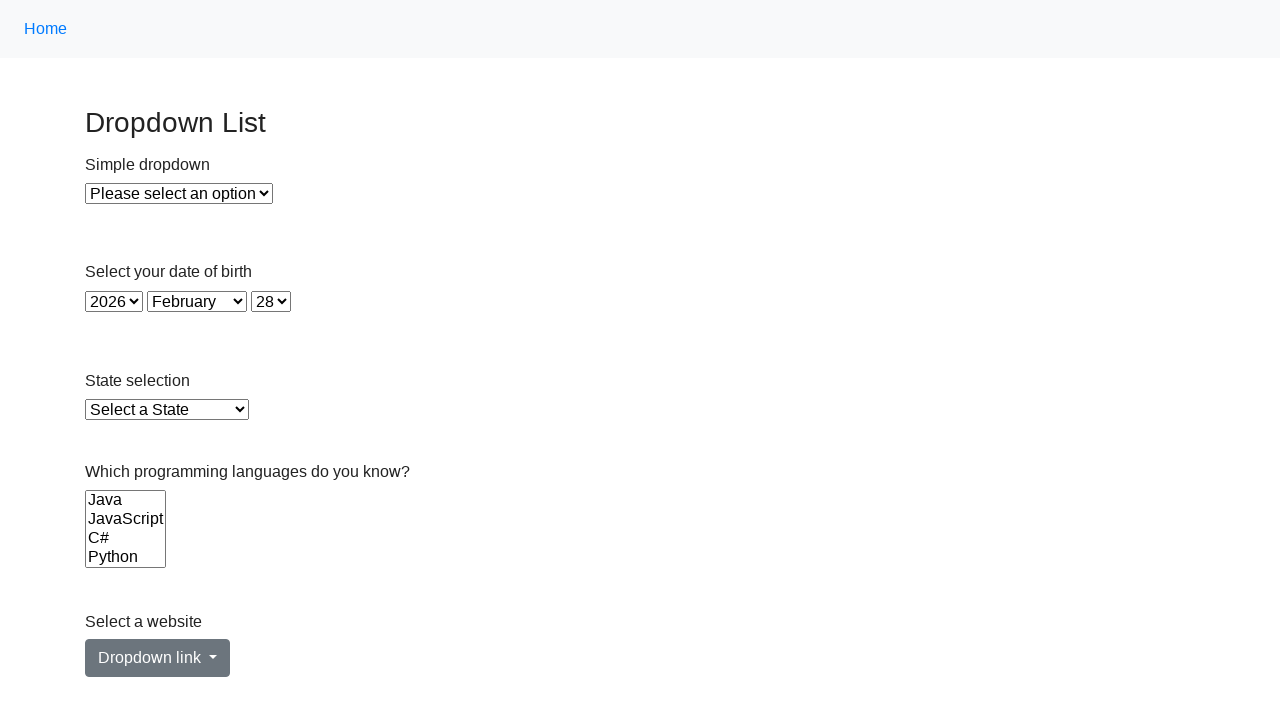

Retrieved all 6 language options from dropdown
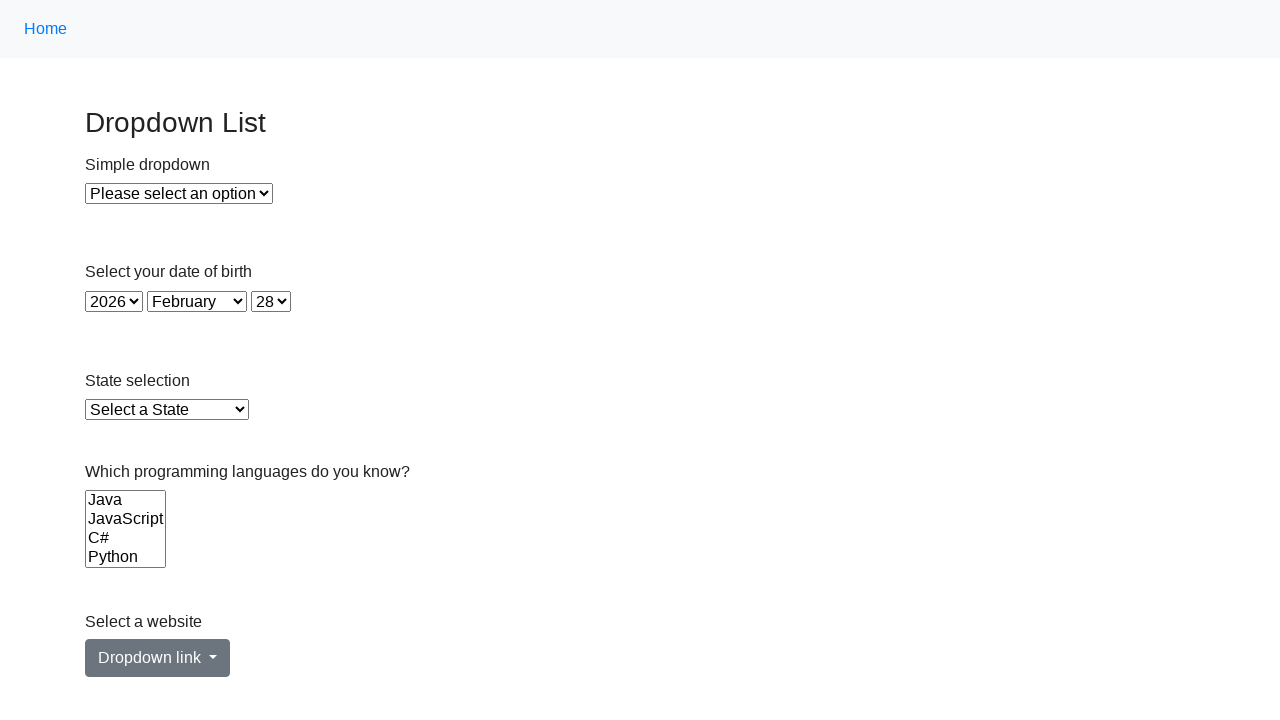

Selected language option: Java on select[name='Languages']
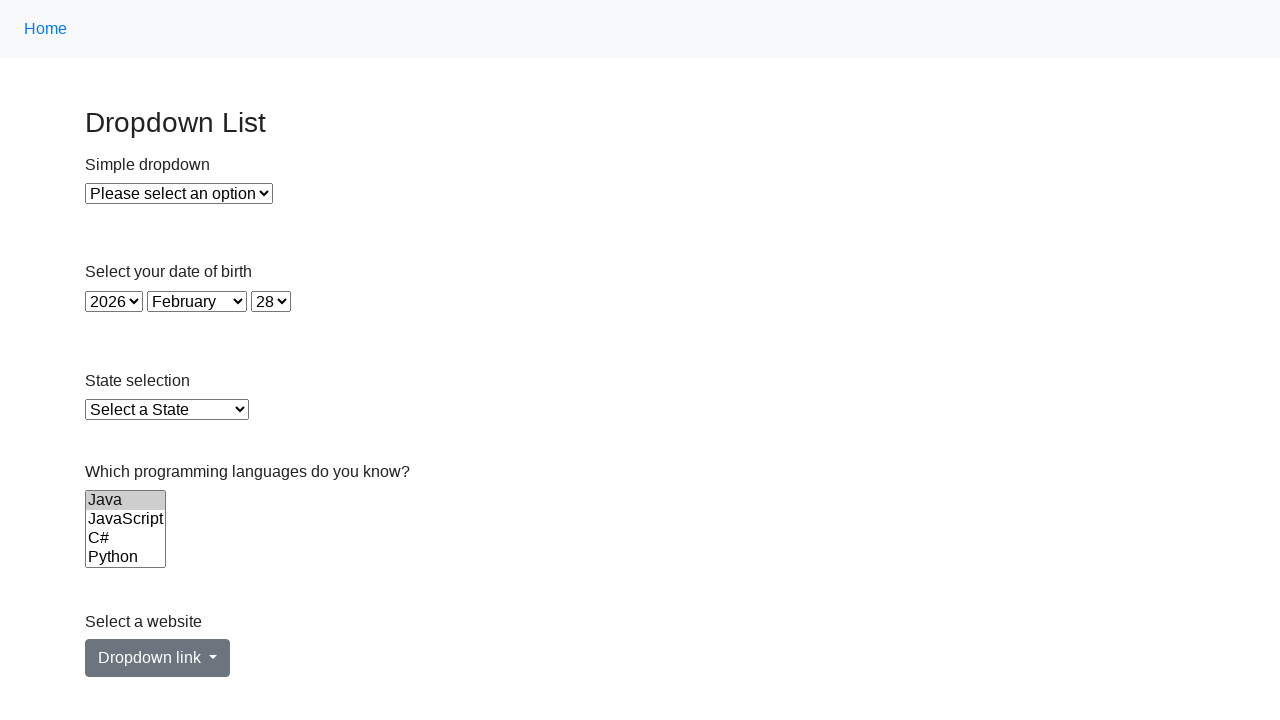

Waited 500ms after selecting Java
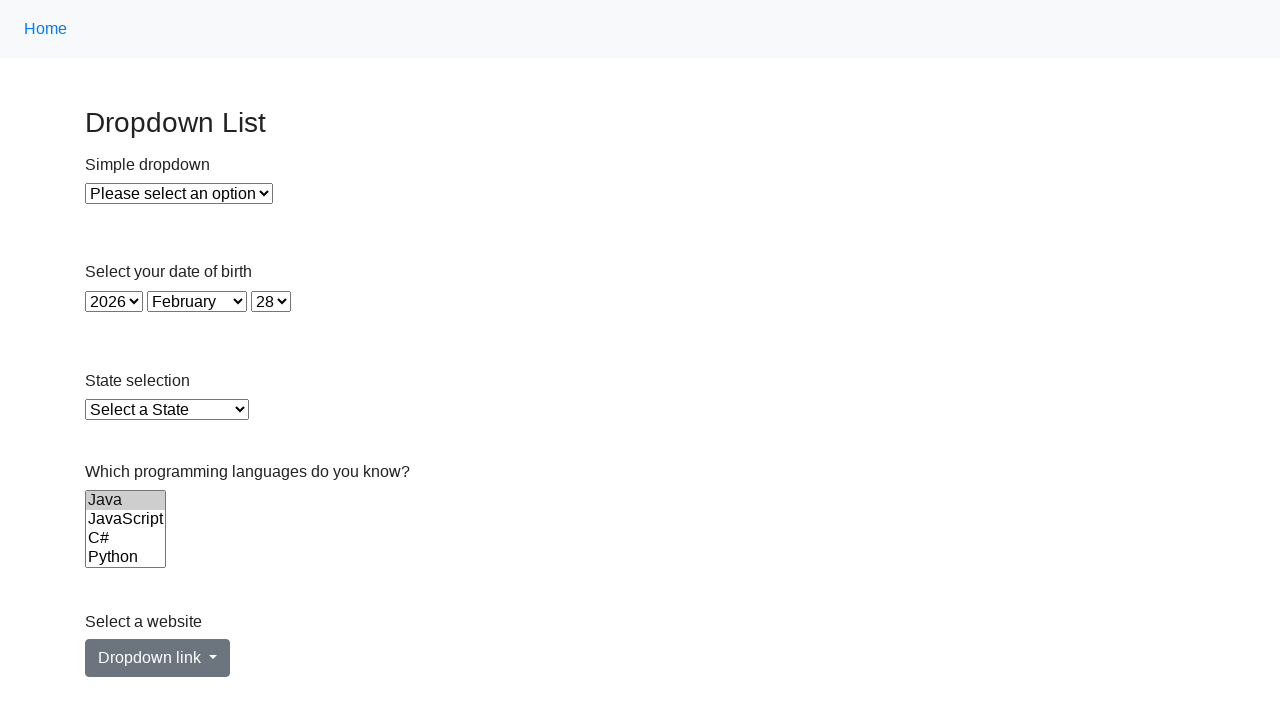

Selected language option: JavaScript on select[name='Languages']
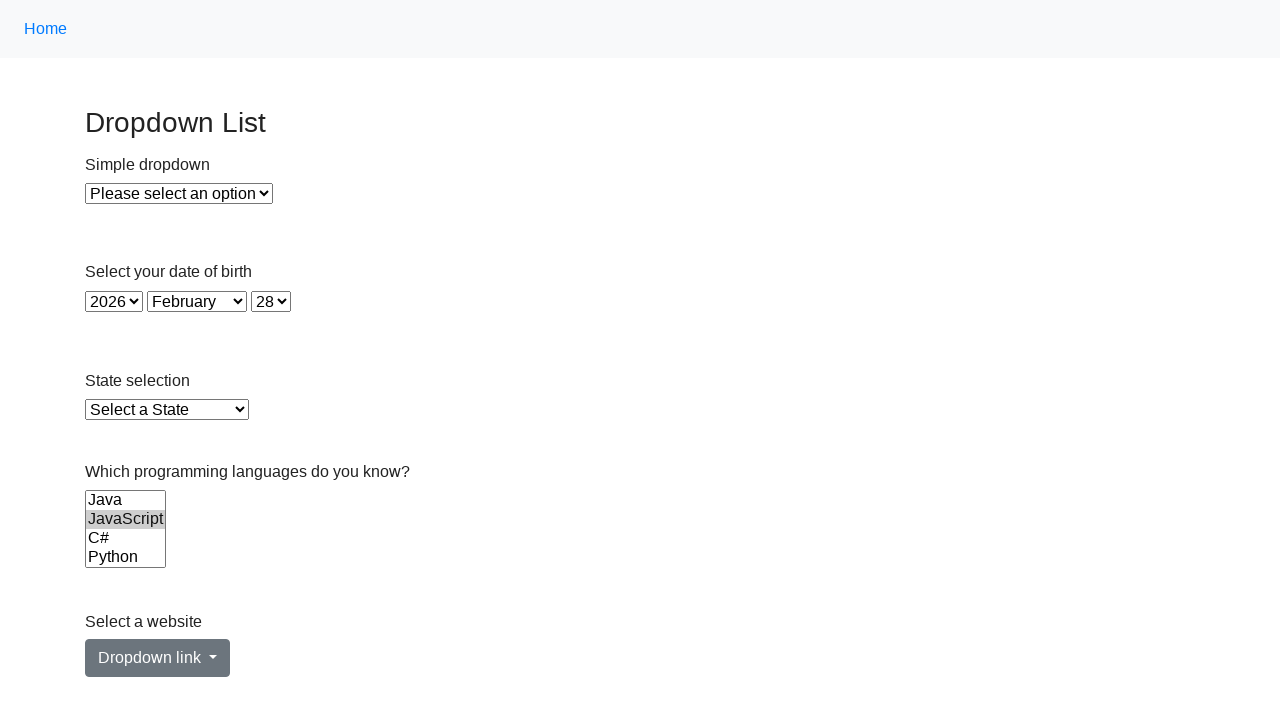

Waited 500ms after selecting JavaScript
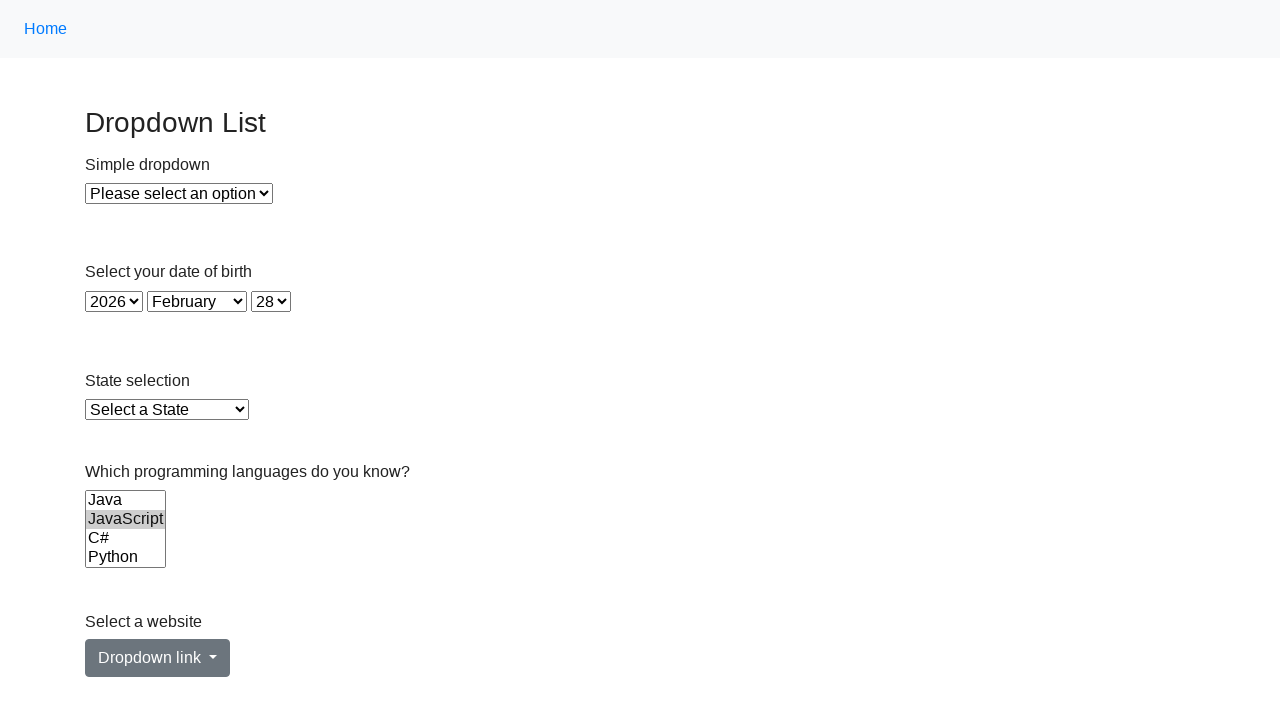

Selected language option: C# on select[name='Languages']
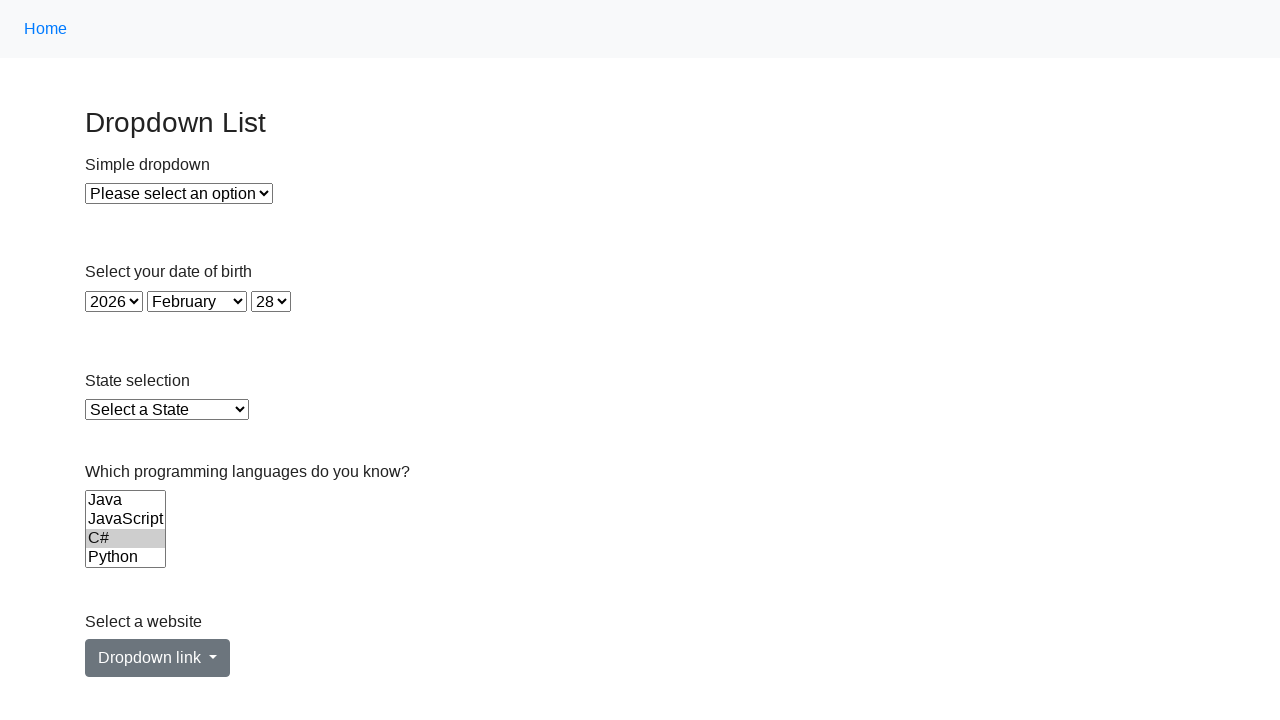

Waited 500ms after selecting C#
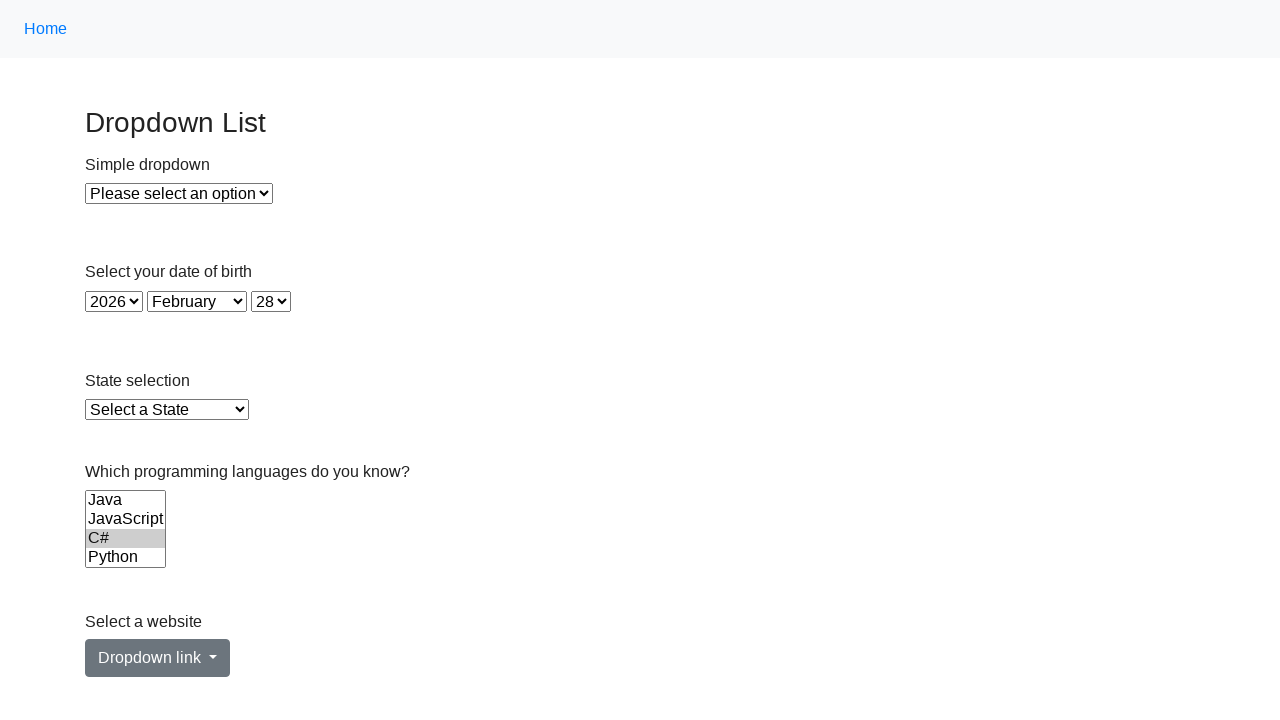

Selected language option: Python on select[name='Languages']
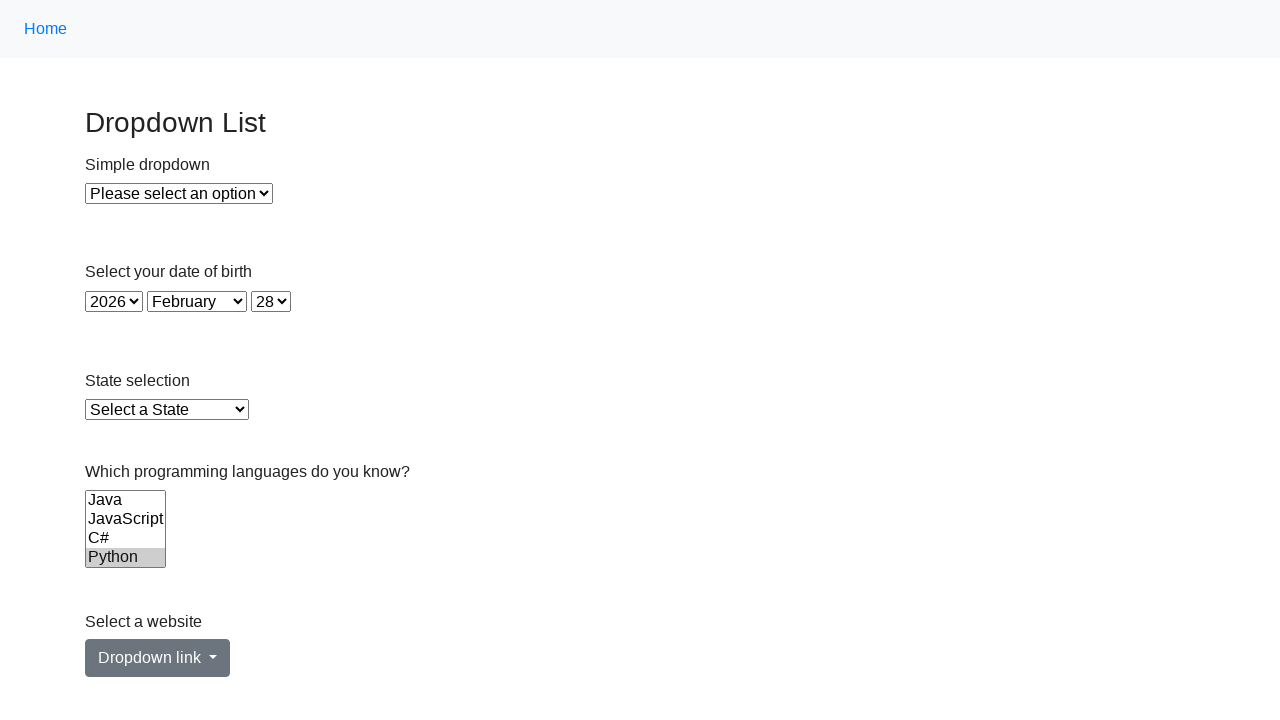

Waited 500ms after selecting Python
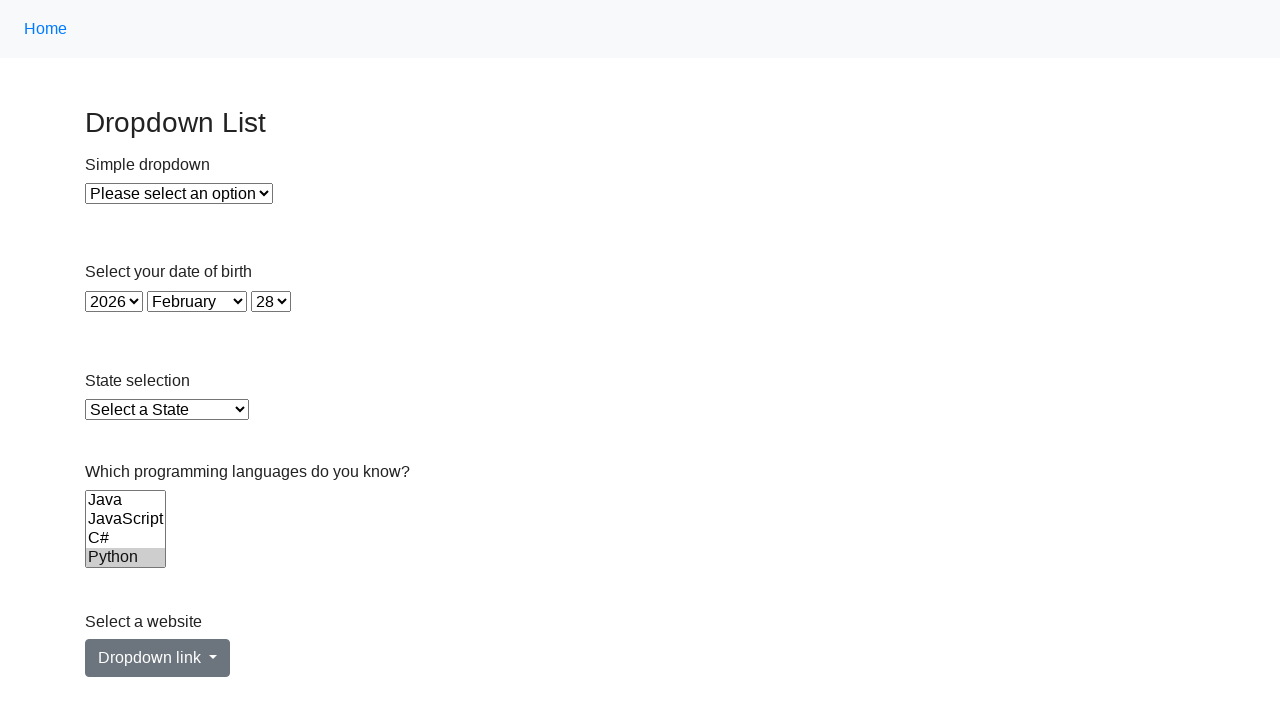

Selected language option: Ruby on select[name='Languages']
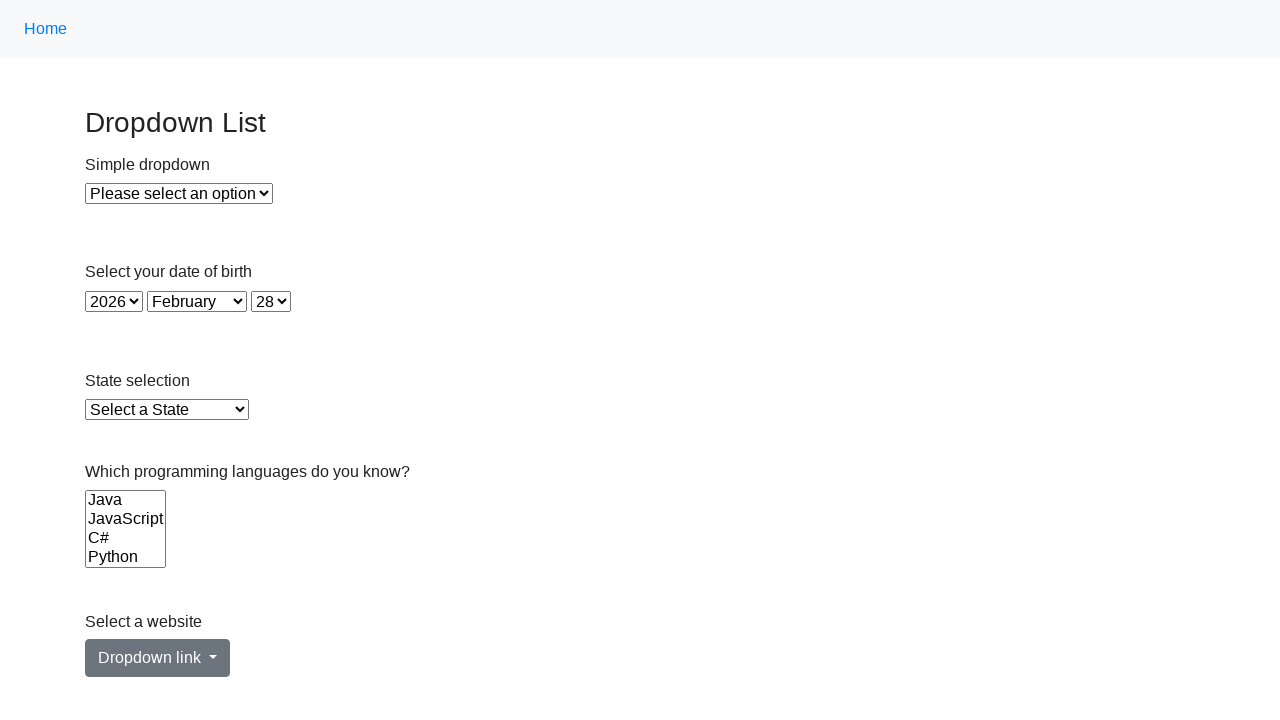

Waited 500ms after selecting Ruby
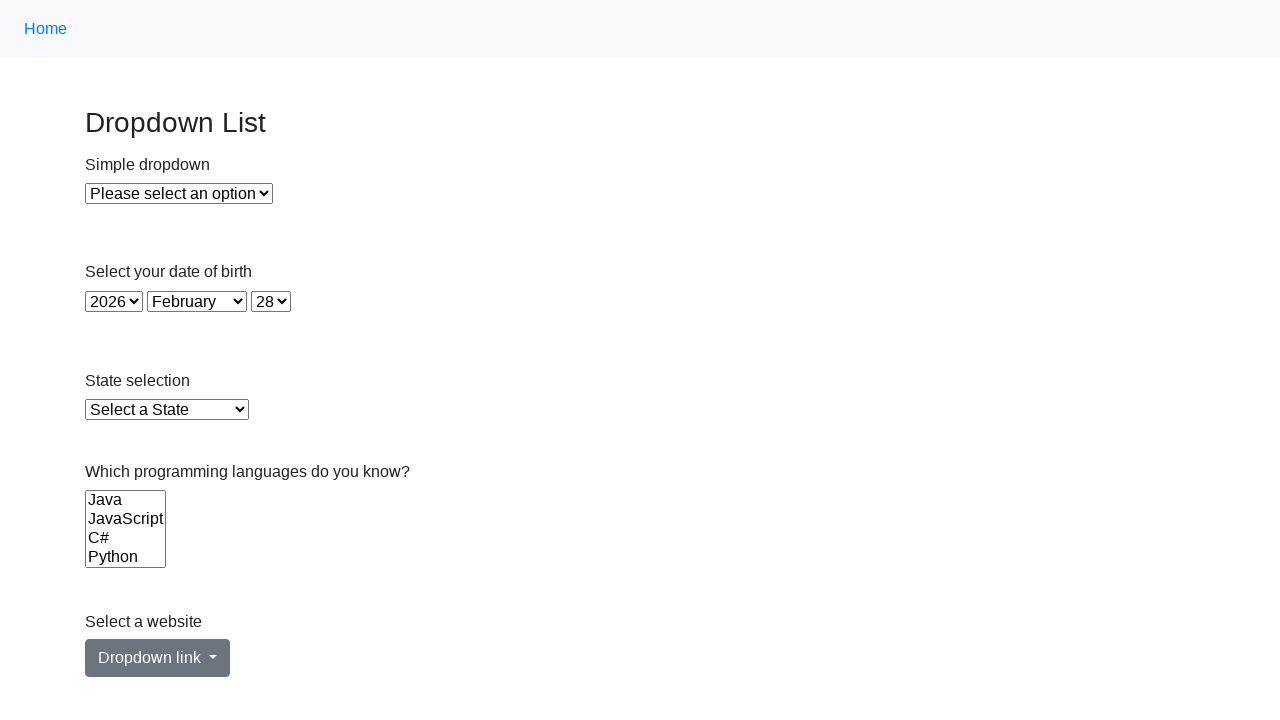

Selected language option: C on select[name='Languages']
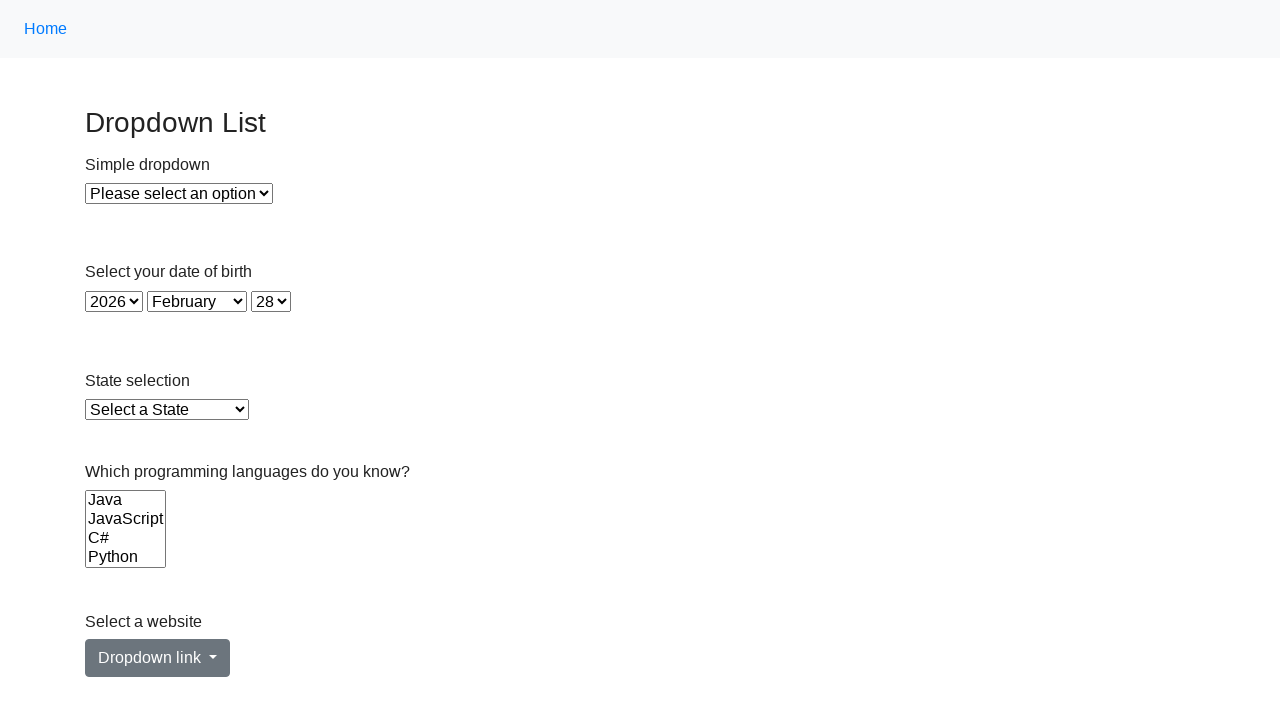

Waited 500ms after selecting C
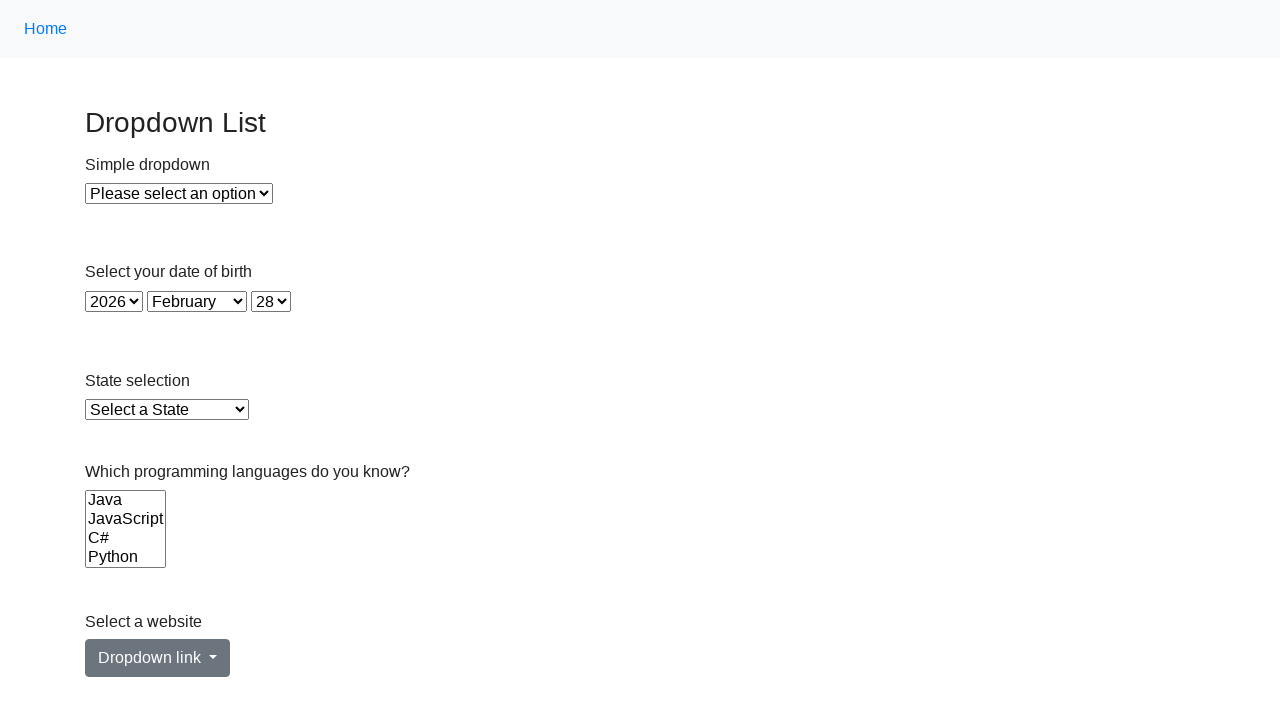

Deselected all language options using JavaScript evaluation
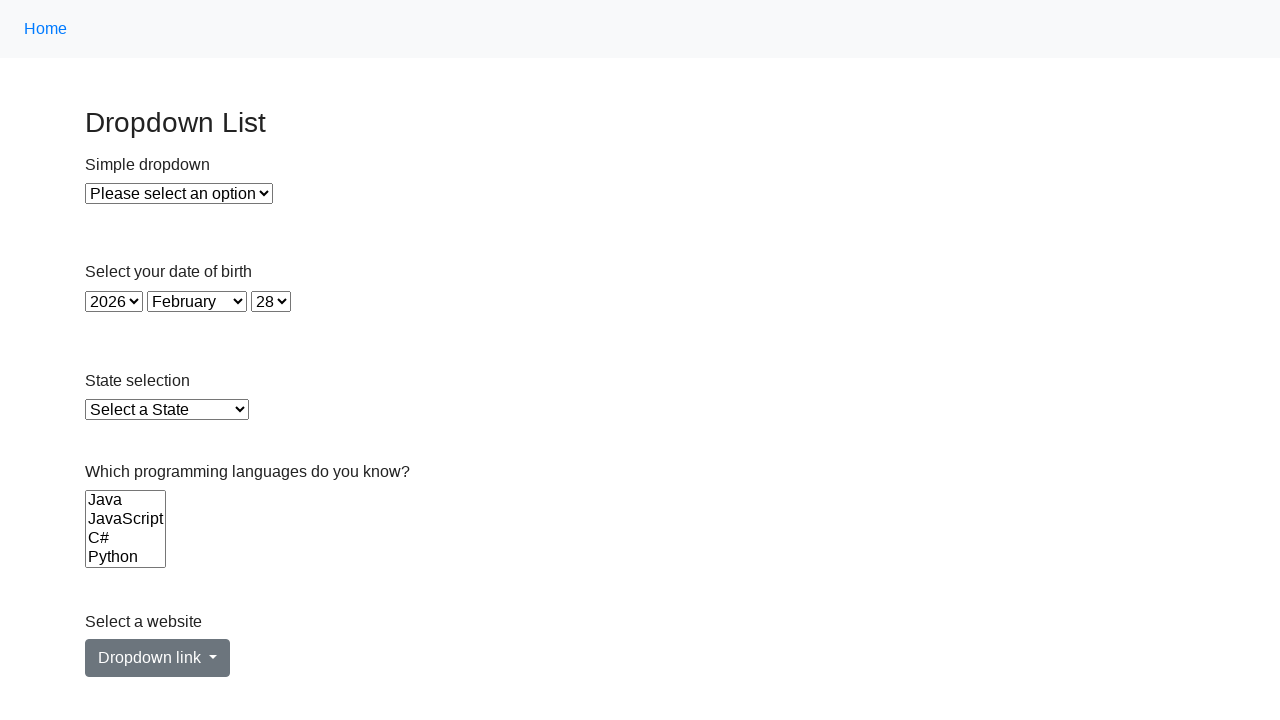

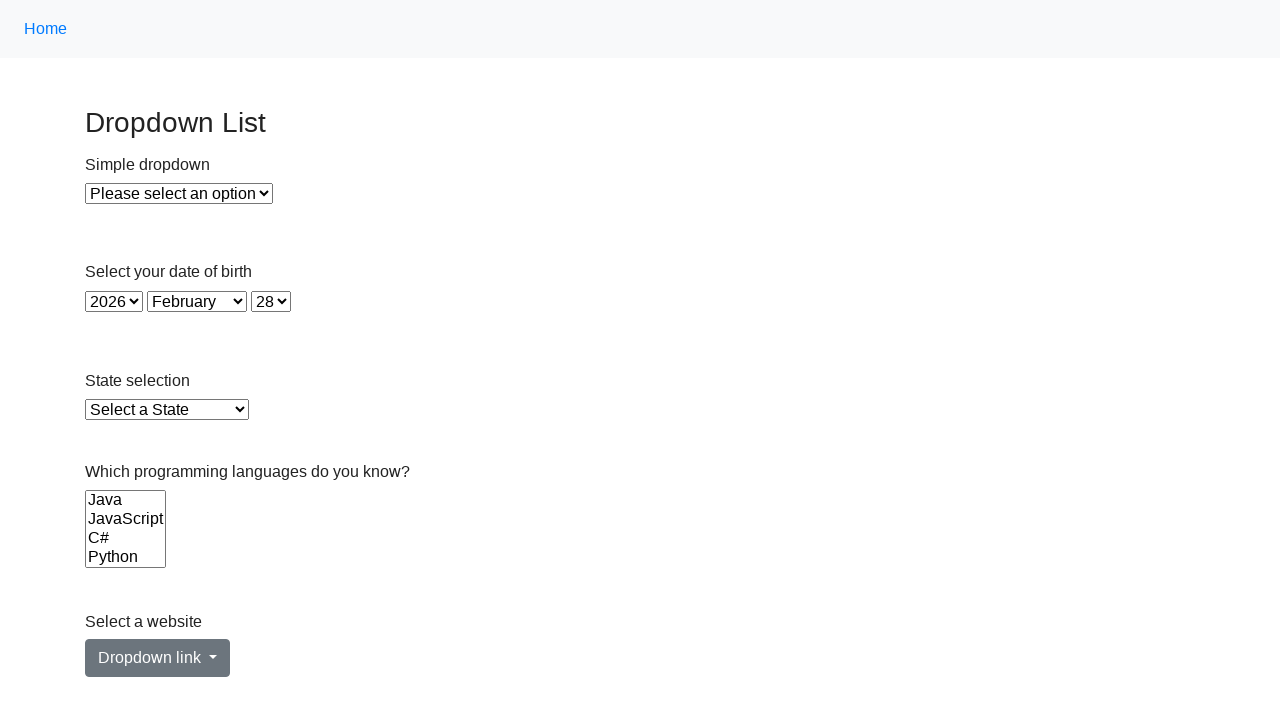